Tests right-click context menu functionality by performing a context click on a button, selecting Edit option, and handling the alert

Starting URL: http://swisnl.github.io/jQuery-contextMenu/demo.html

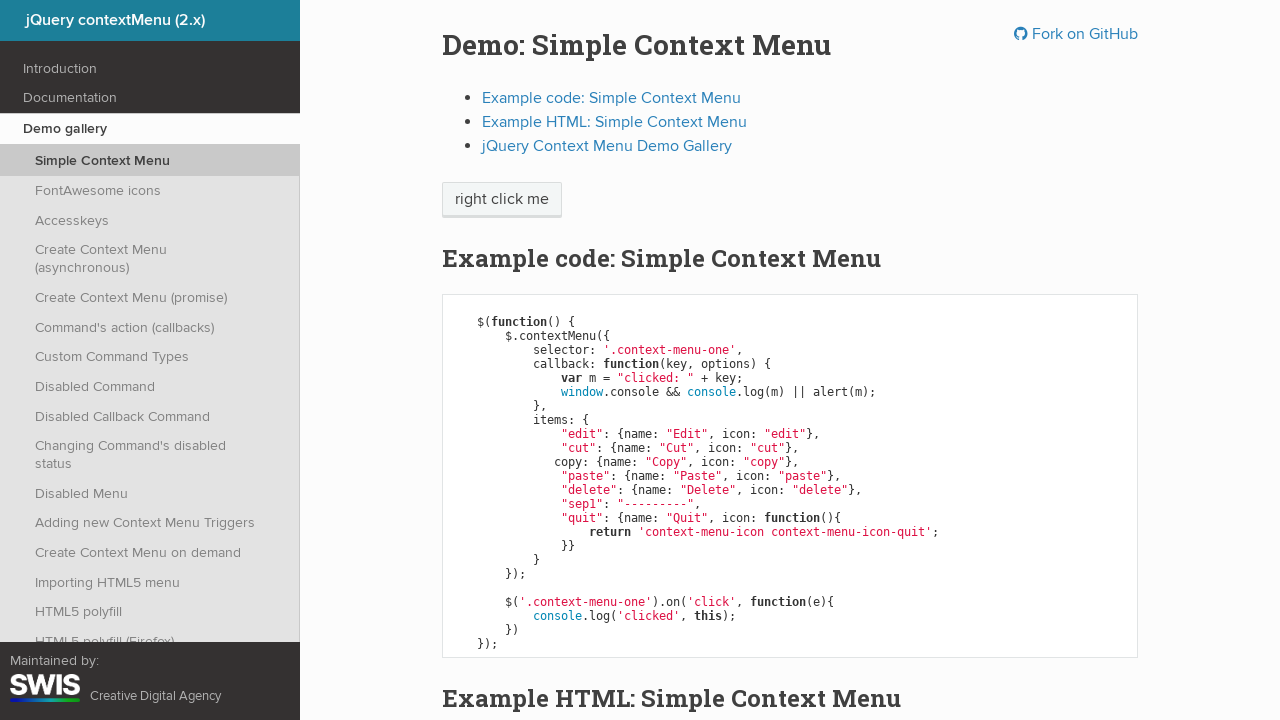

Performed right-click on 'right click me' button to open context menu at (502, 200) on //span[contains(text(),'right click me')]
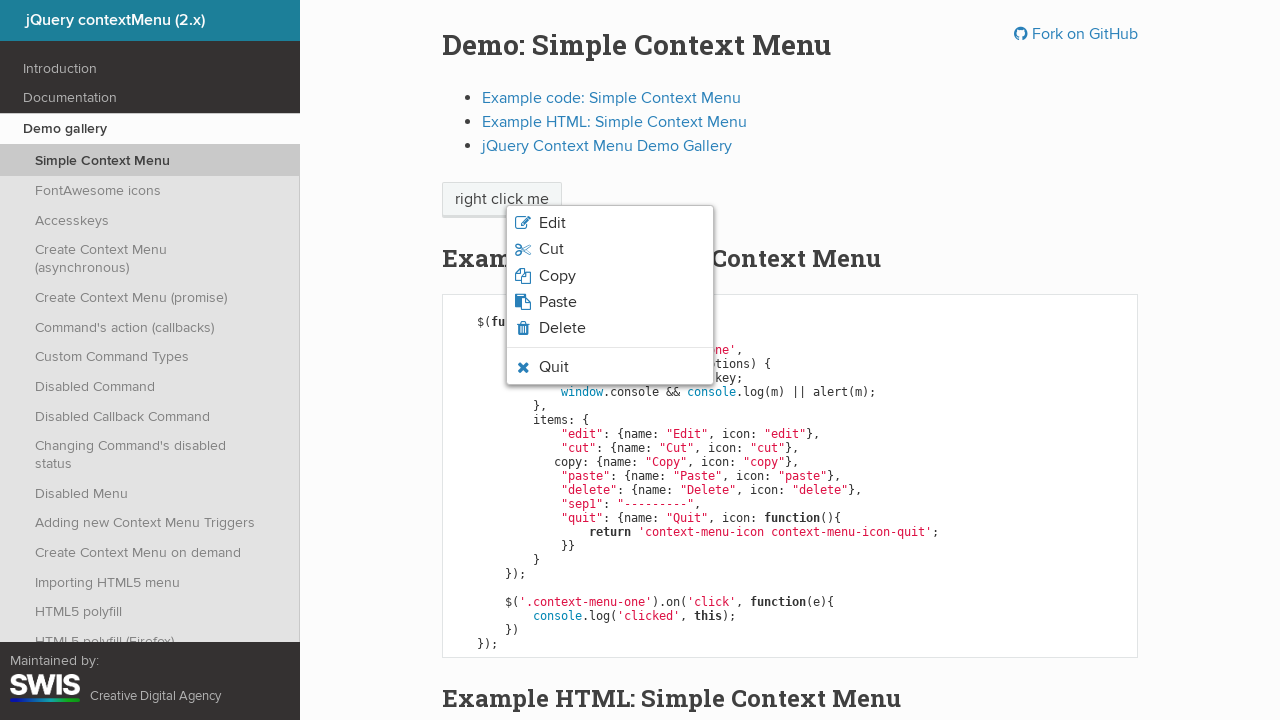

Clicked 'Edit' option from context menu at (552, 223) on xpath=//span[text()='Edit']
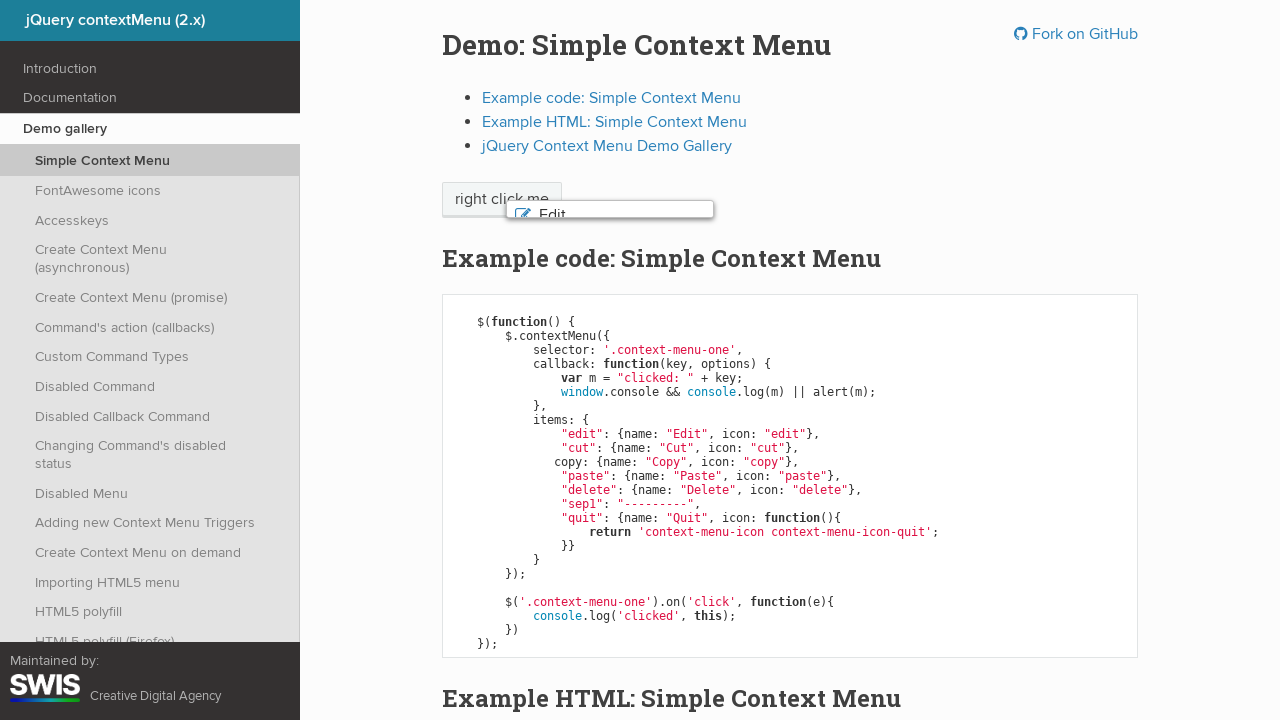

Set up alert handler to accept dialogs
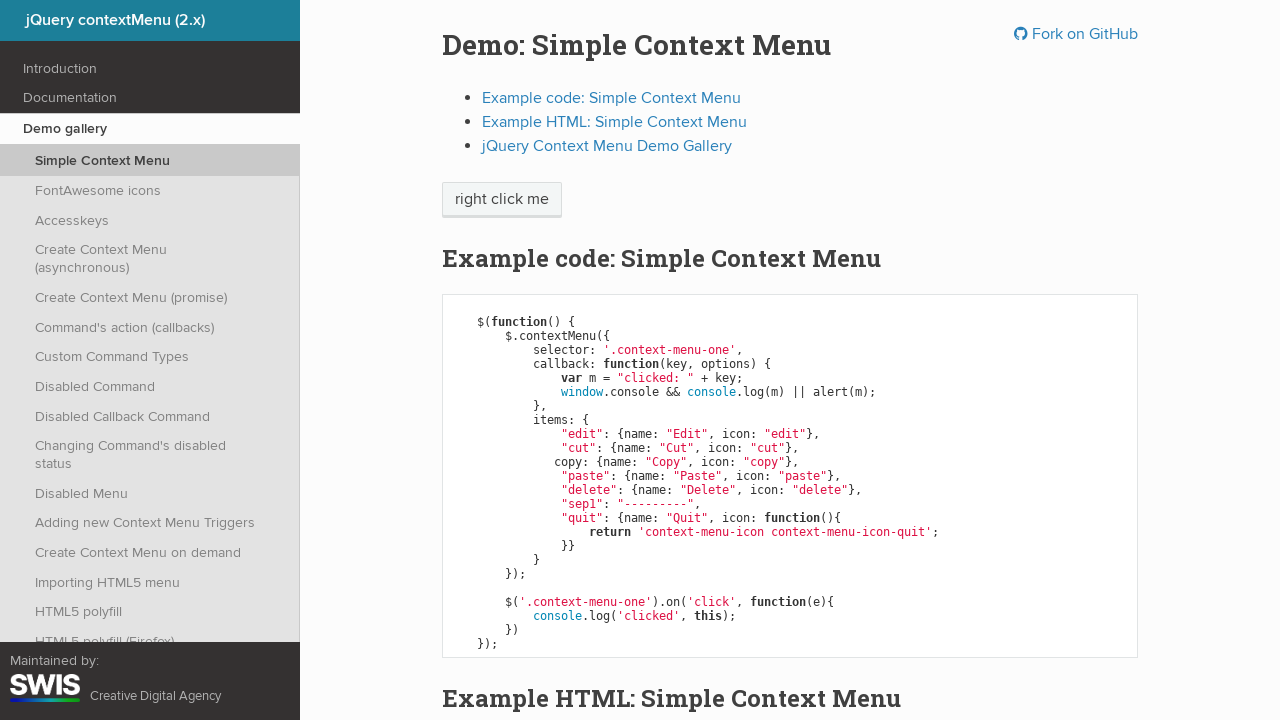

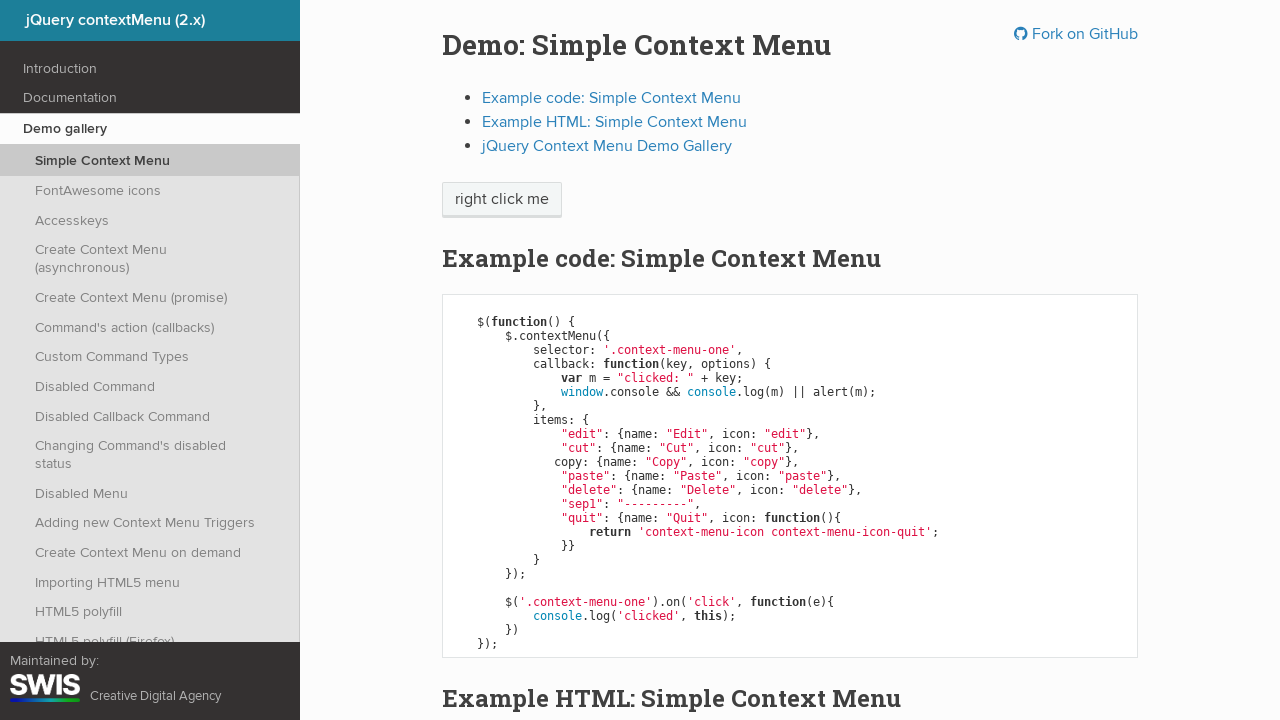